Tests e-commerce search and add to cart functionality by searching for products containing "ca" and adding specific items to the cart

Starting URL: https://rahulshettyacademy.com/seleniumPractise/#/

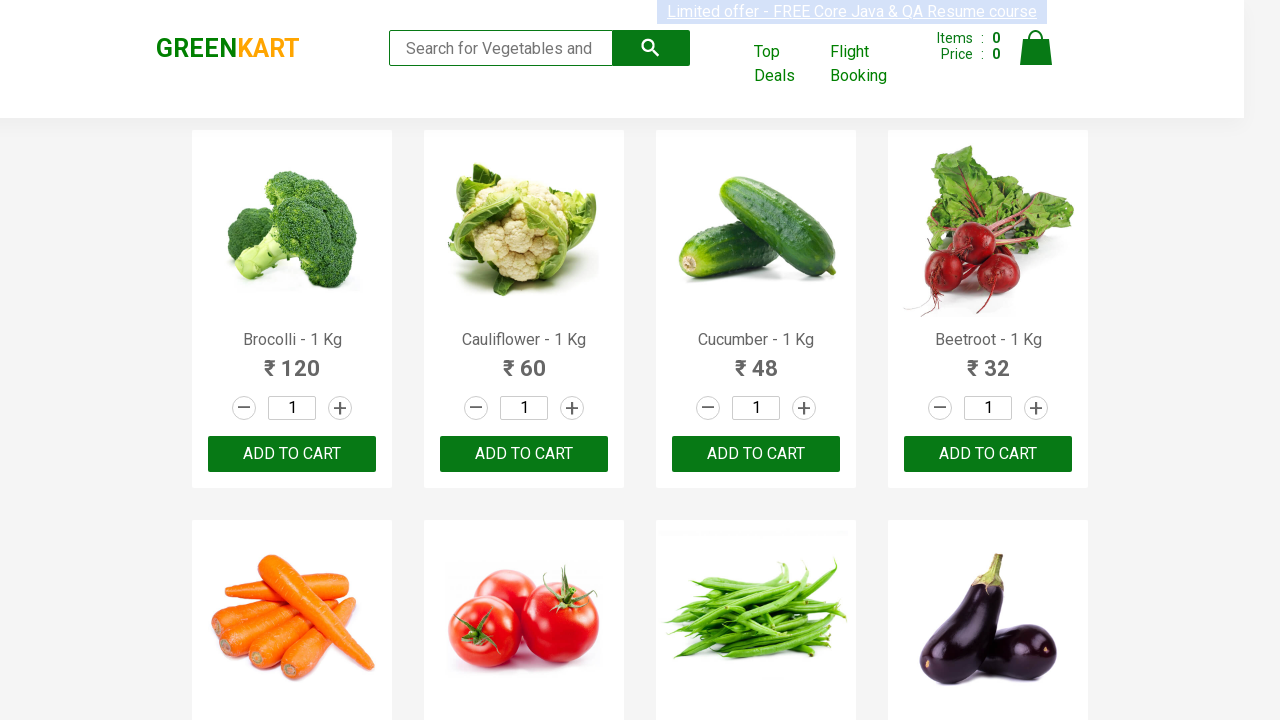

Filled search field with 'ca' on .search-keyword
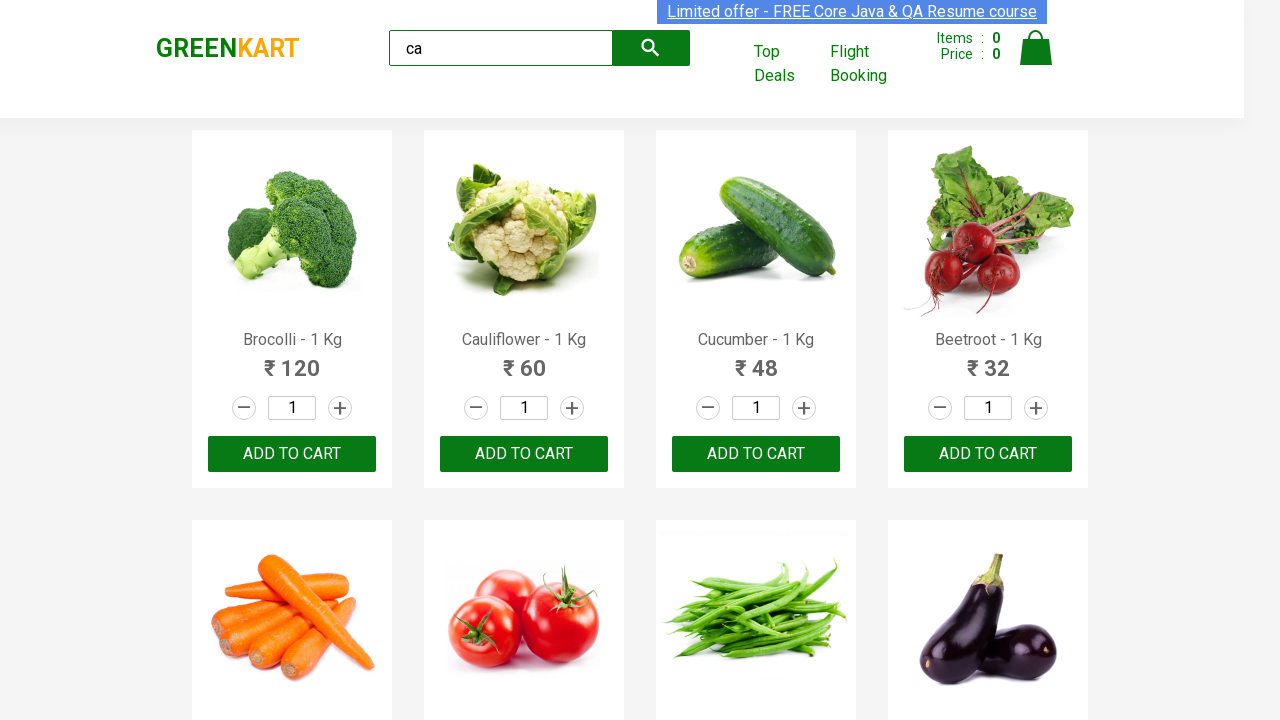

Waited 2 seconds for search results to filter
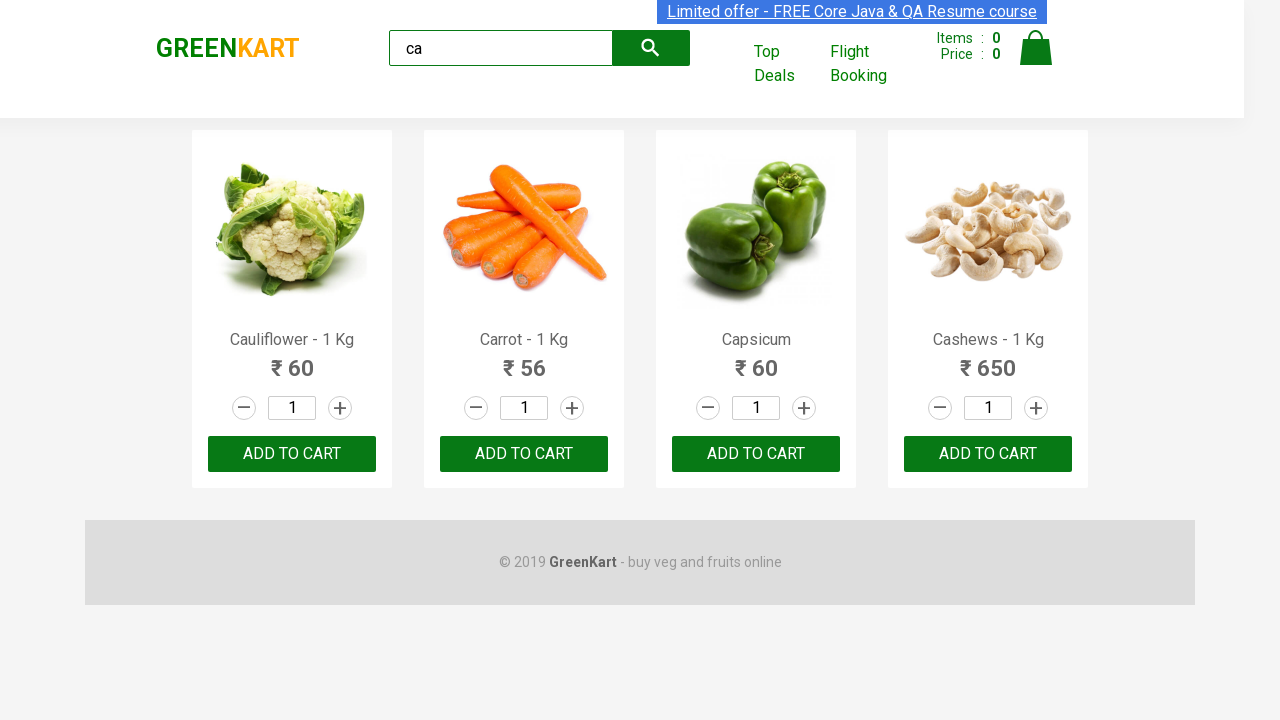

Confirmed visible products loaded after search
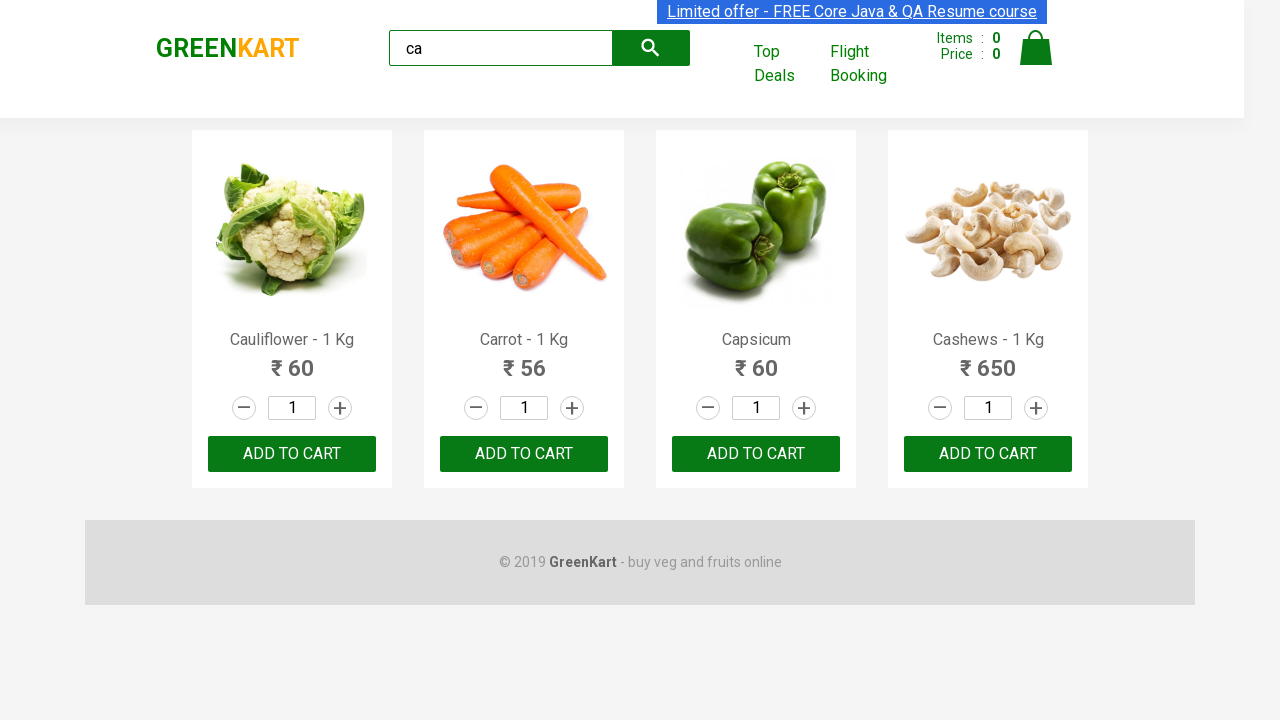

Clicked 'ADD TO CART' for second product in search results at (524, 454) on .products .product >> nth=1 >> internal:text="ADD TO CART"i
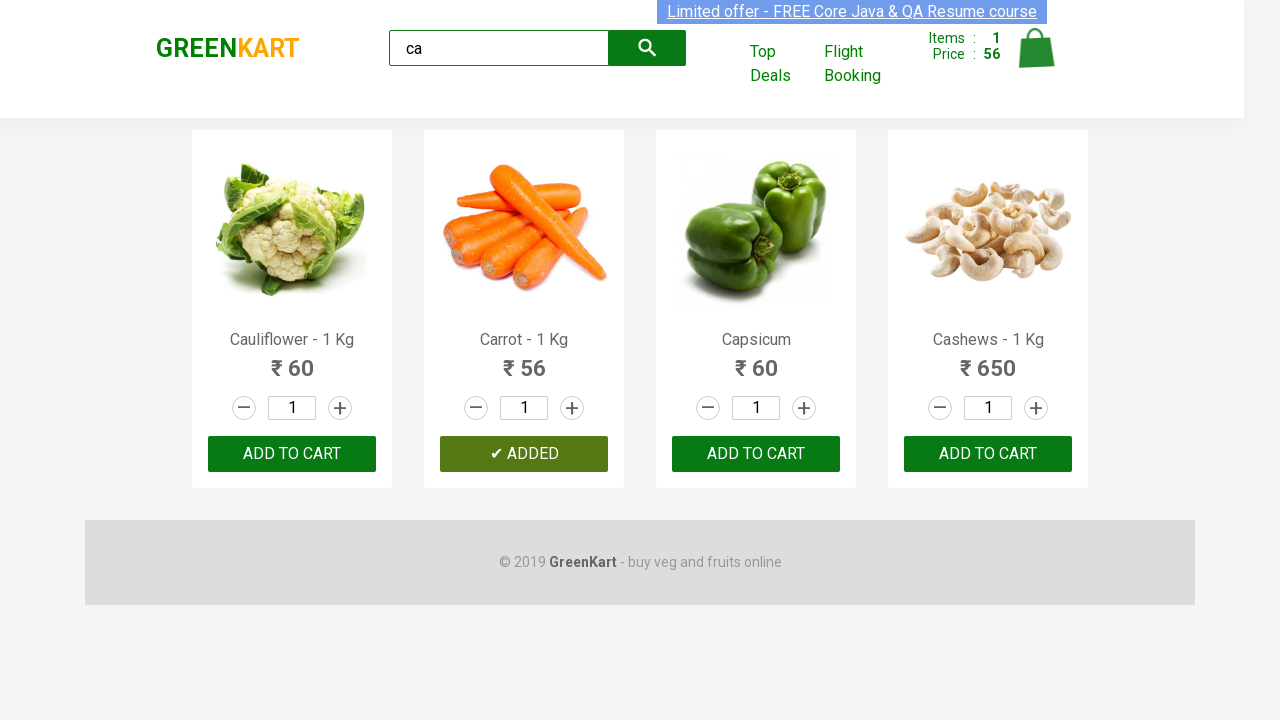

Found and clicked 'ADD TO CART' for Cashews product at (988, 454) on .products .product >> nth=3 >> button
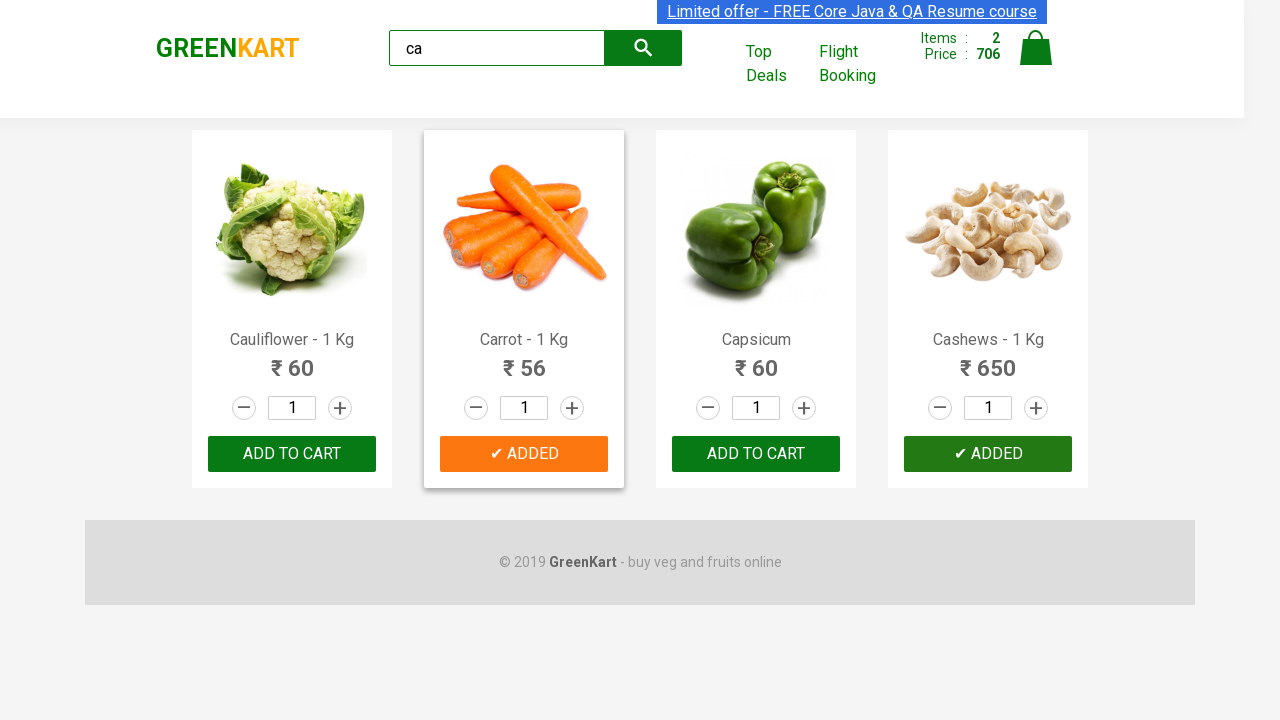

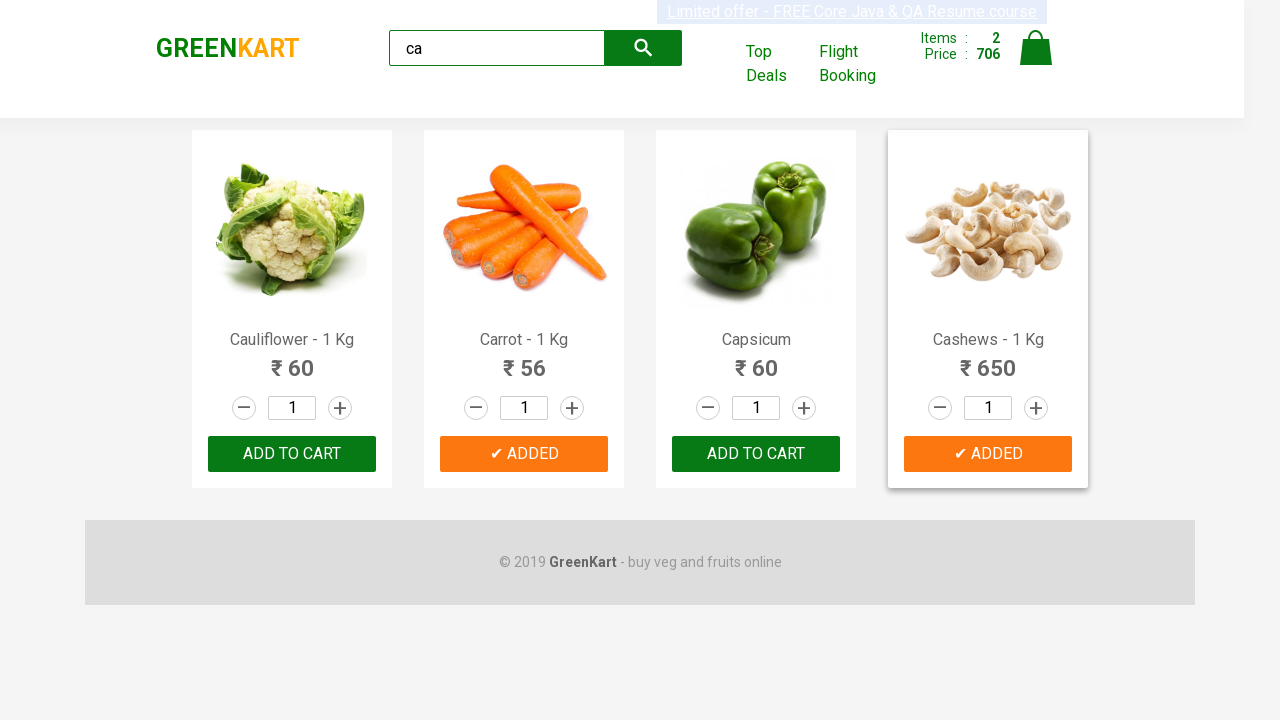